Tests getting text from an element and then clicking on the Elements card

Starting URL: https://demoqa.com/

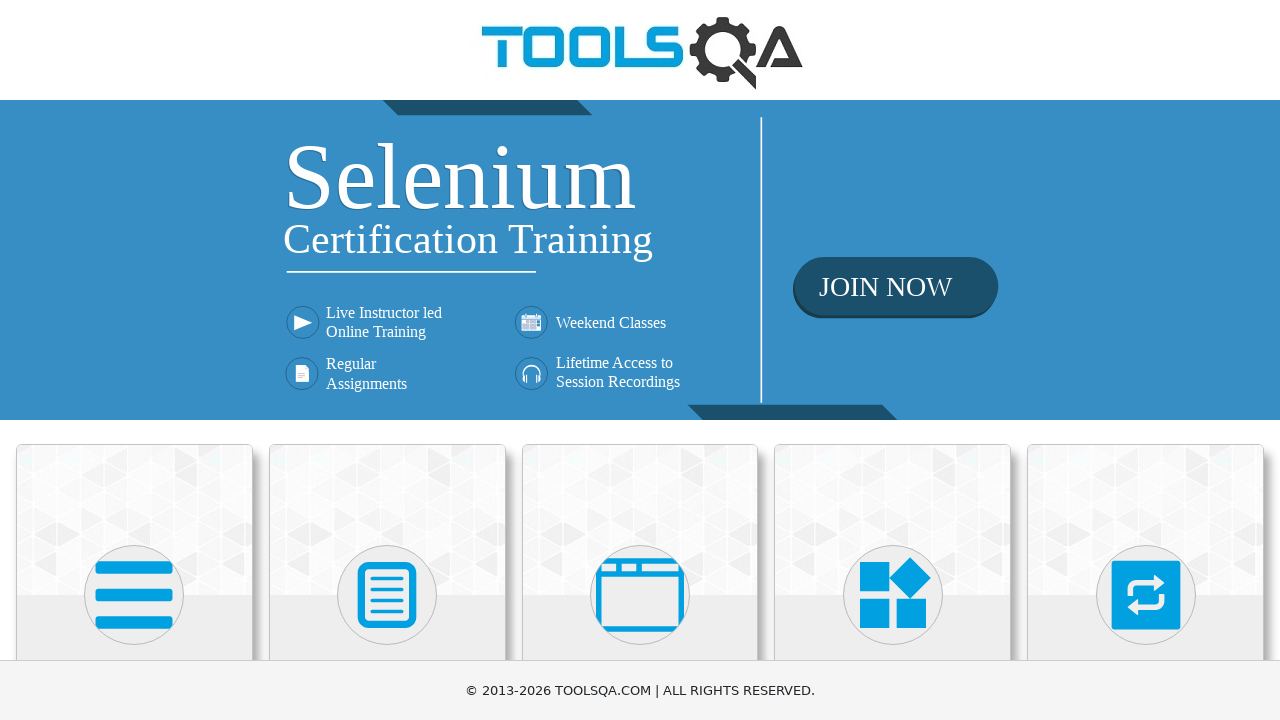

Navigated to https://demoqa.com/
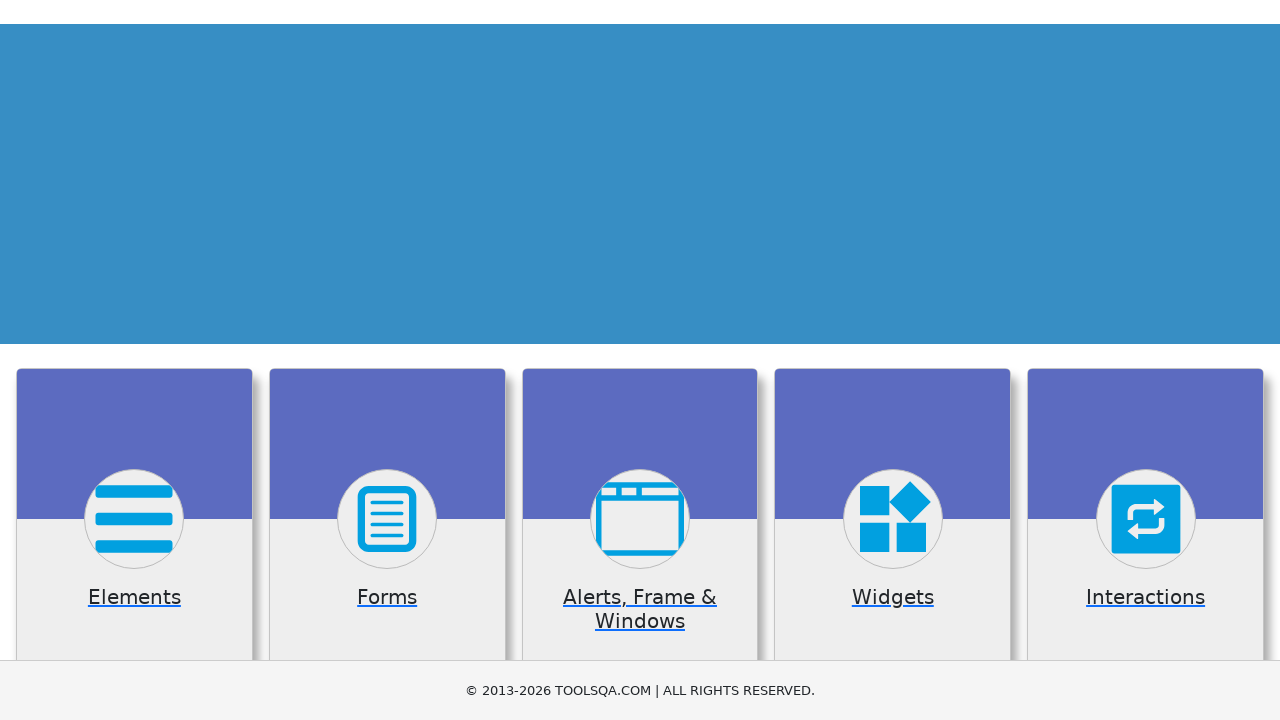

Clicked on the Elements card at (134, 360) on xpath=//*[contains(@class, 'top-card')]//*[contains(text(), 'Elements')]
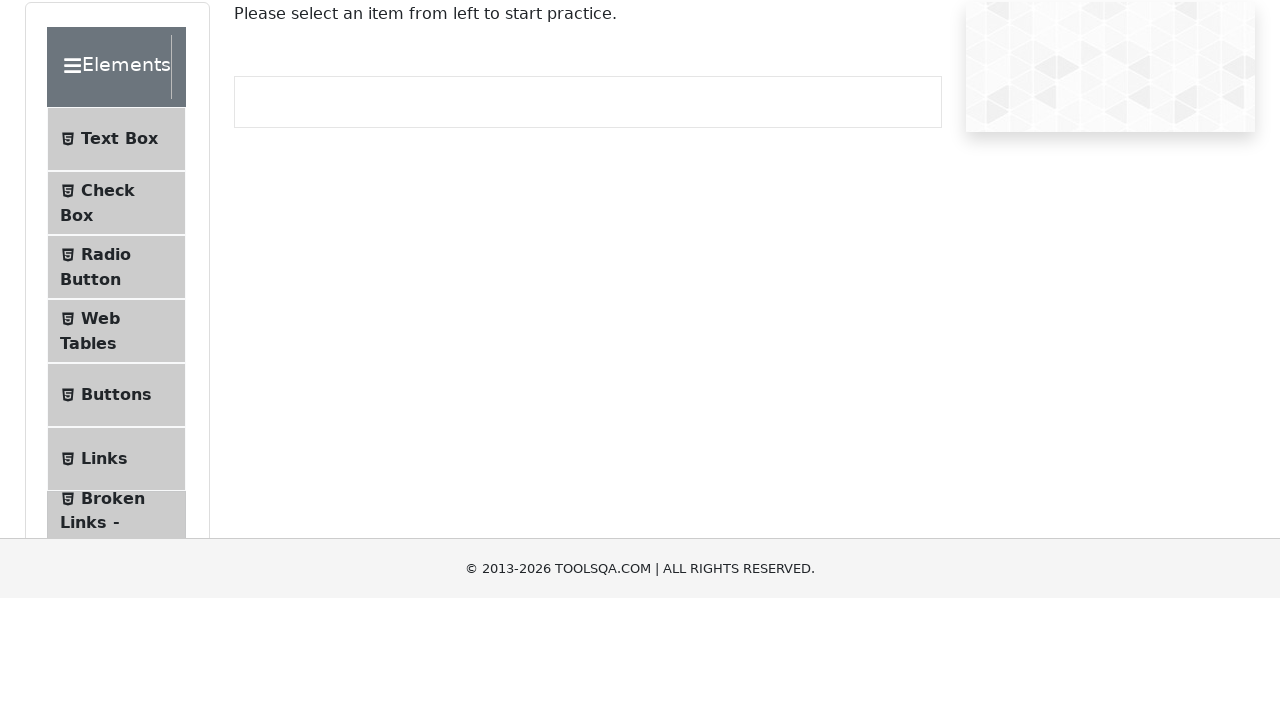

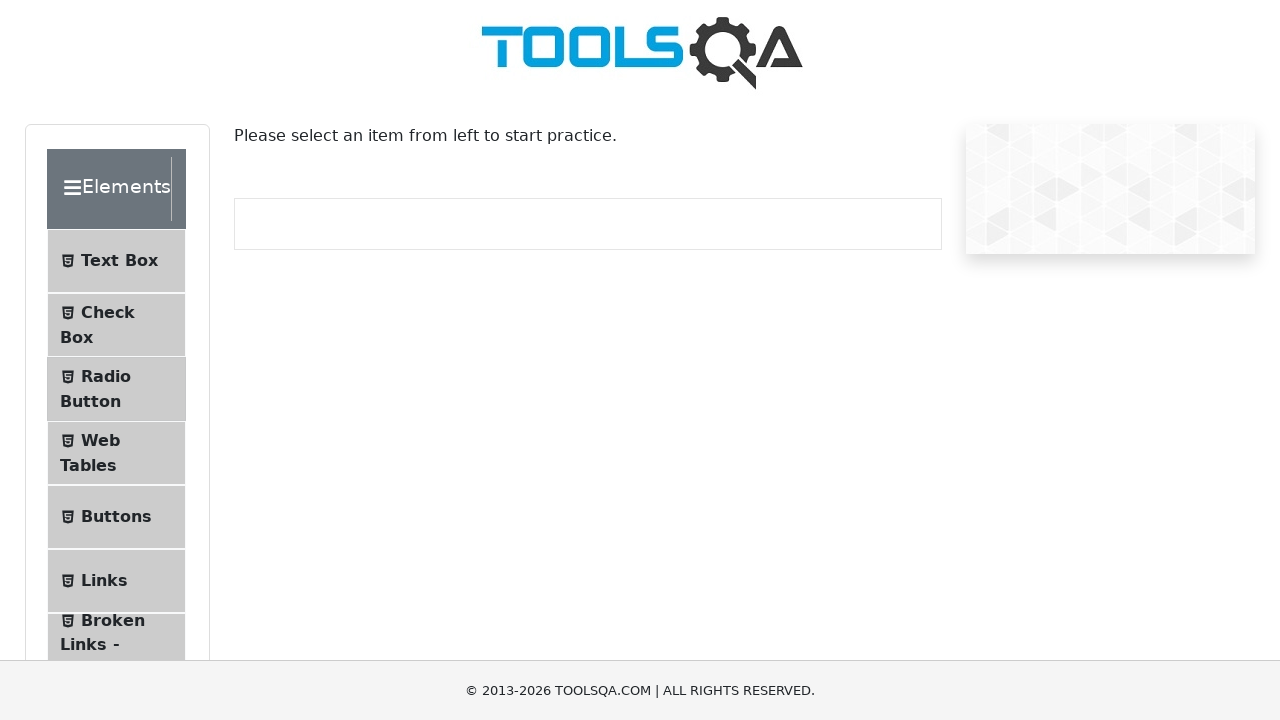